Tests search functionality on Python.org by entering "pycon" in the search box and submitting the form

Starting URL: http://www.python.org

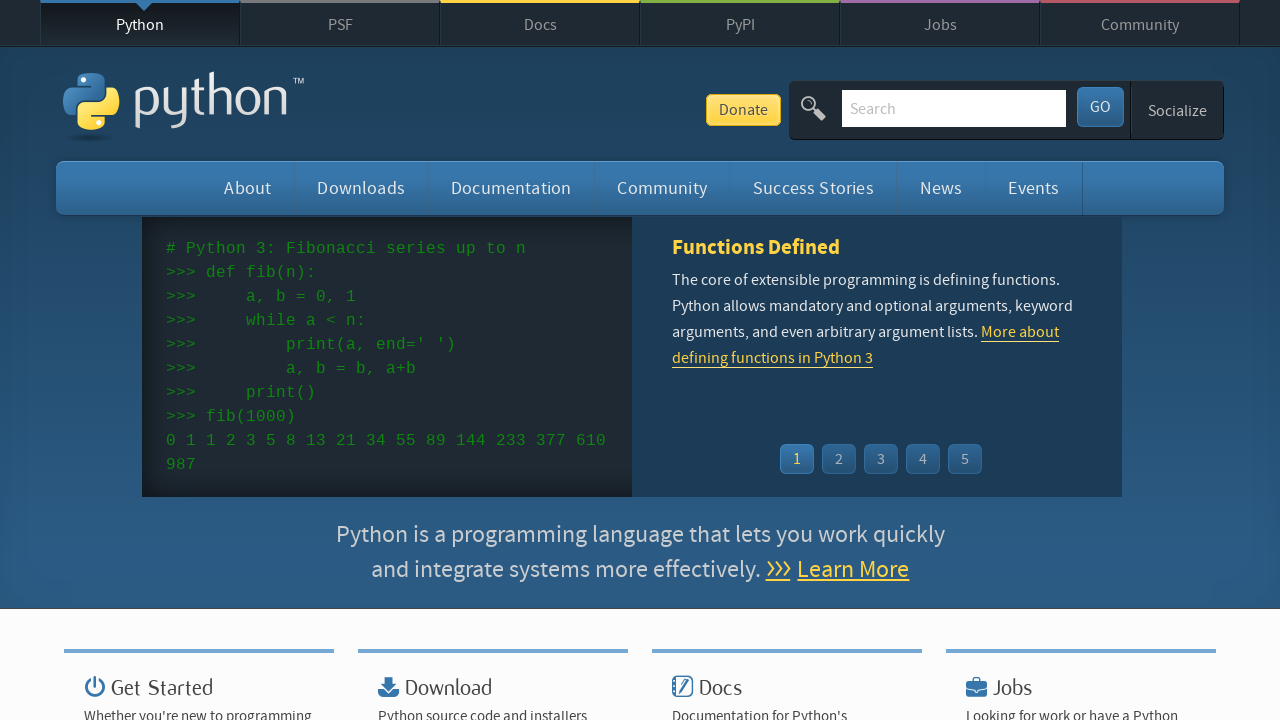

Filled search box with 'pycon' on input[name='q']
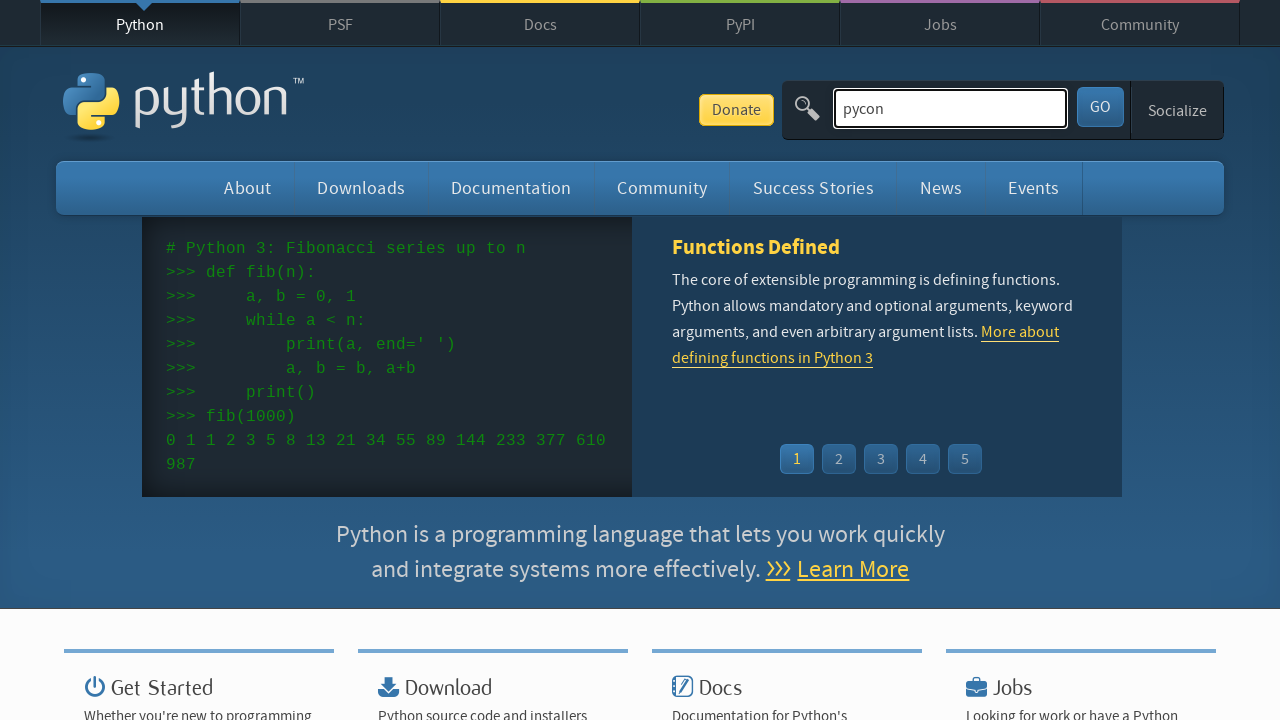

Submitted search form by pressing Enter on input[name='q']
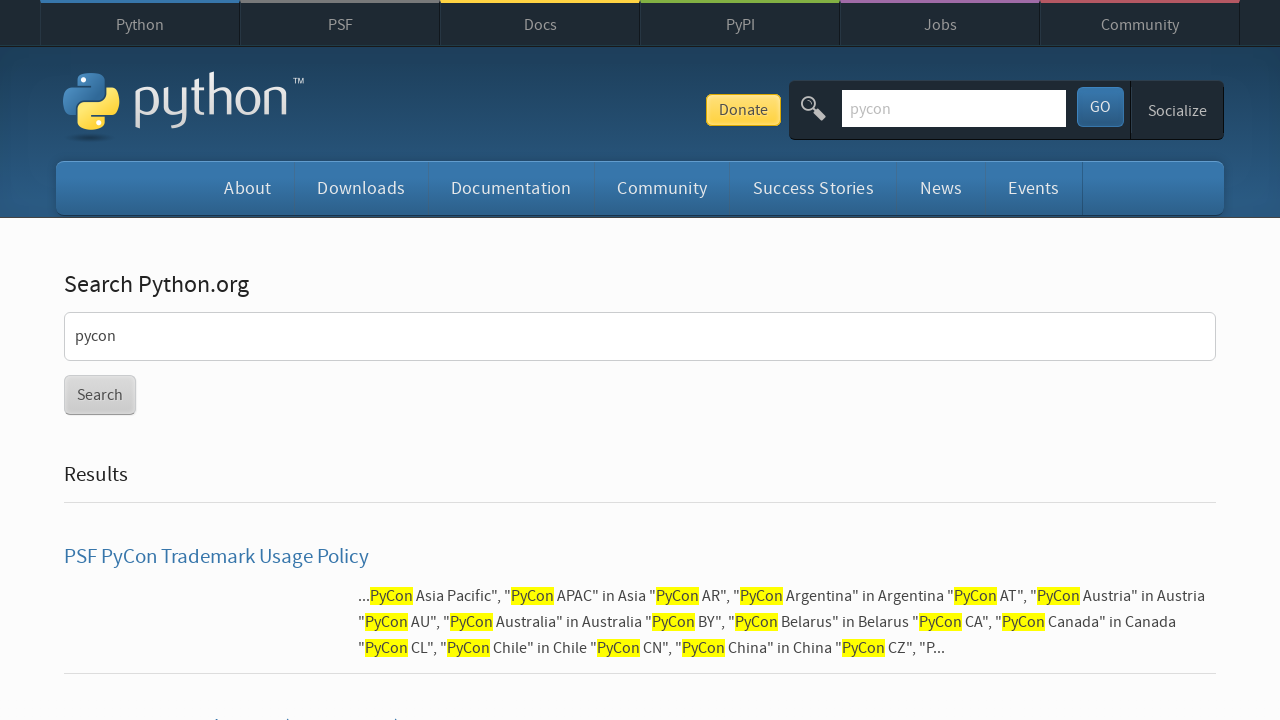

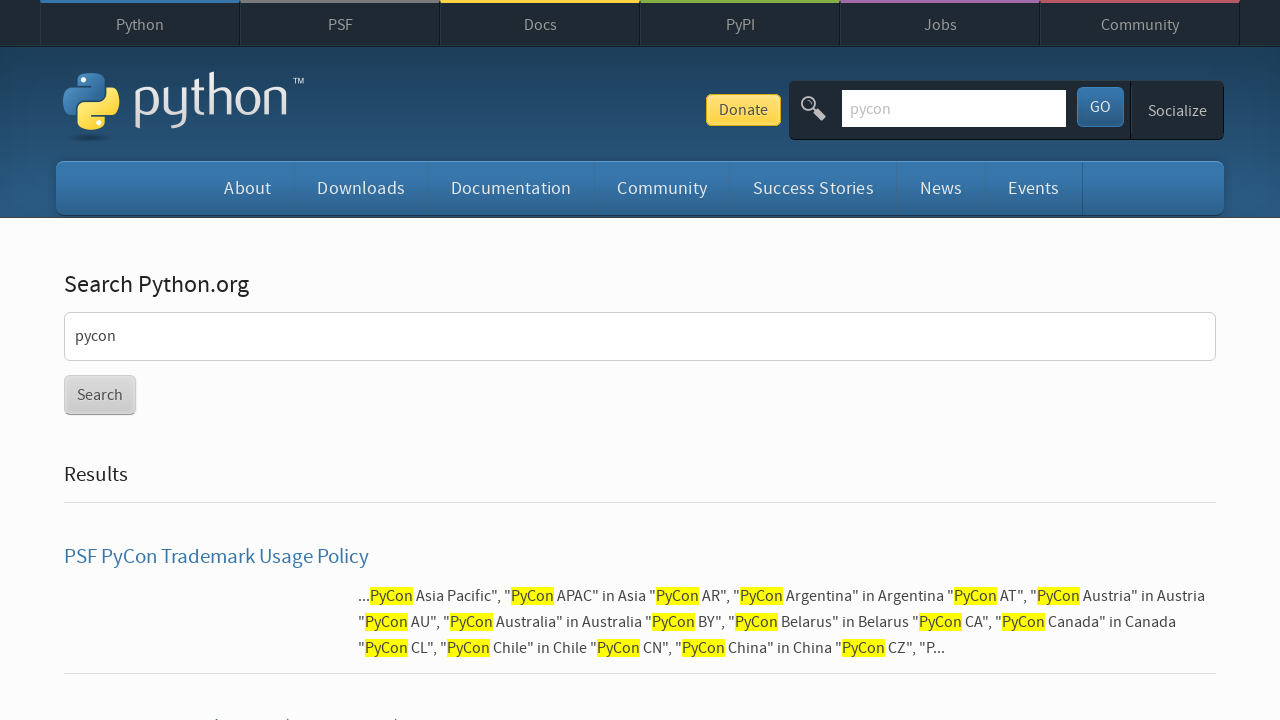